Tests that clicking Clear completed removes completed items from the list.

Starting URL: https://demo.playwright.dev/todomvc

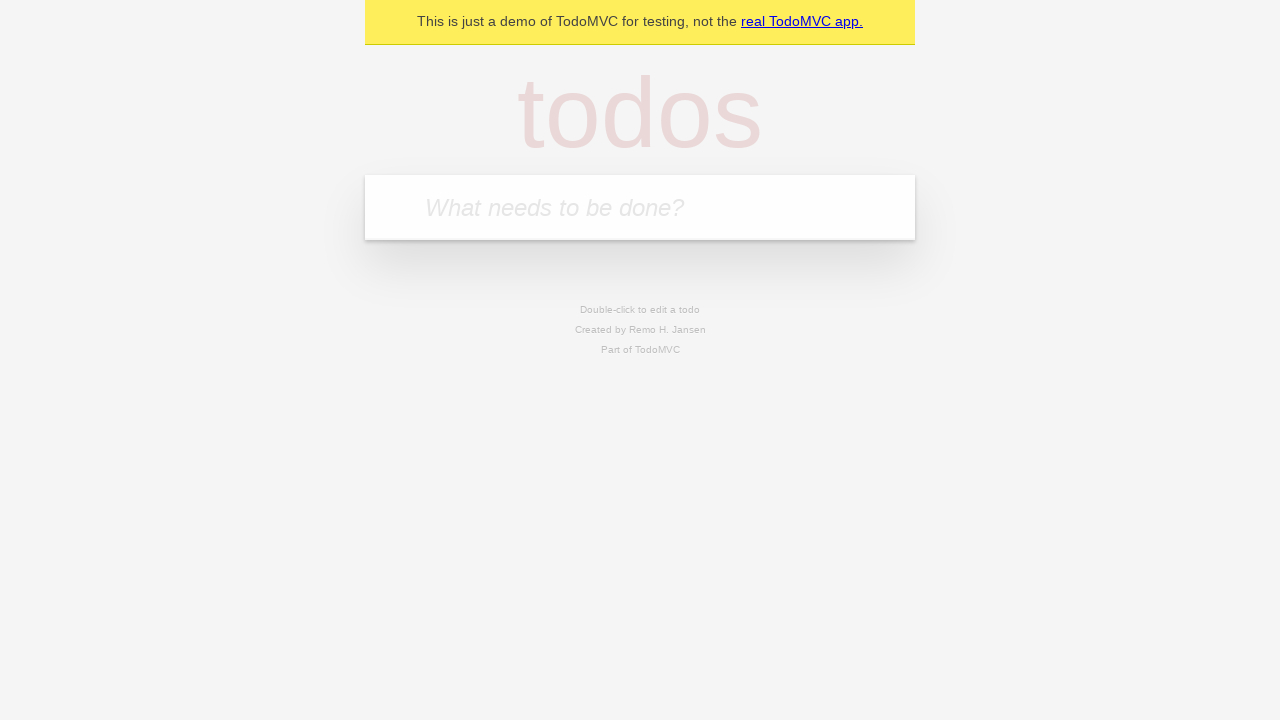

Filled input field with first todo 'buy some cheese' on internal:attr=[placeholder="What needs to be done?"i]
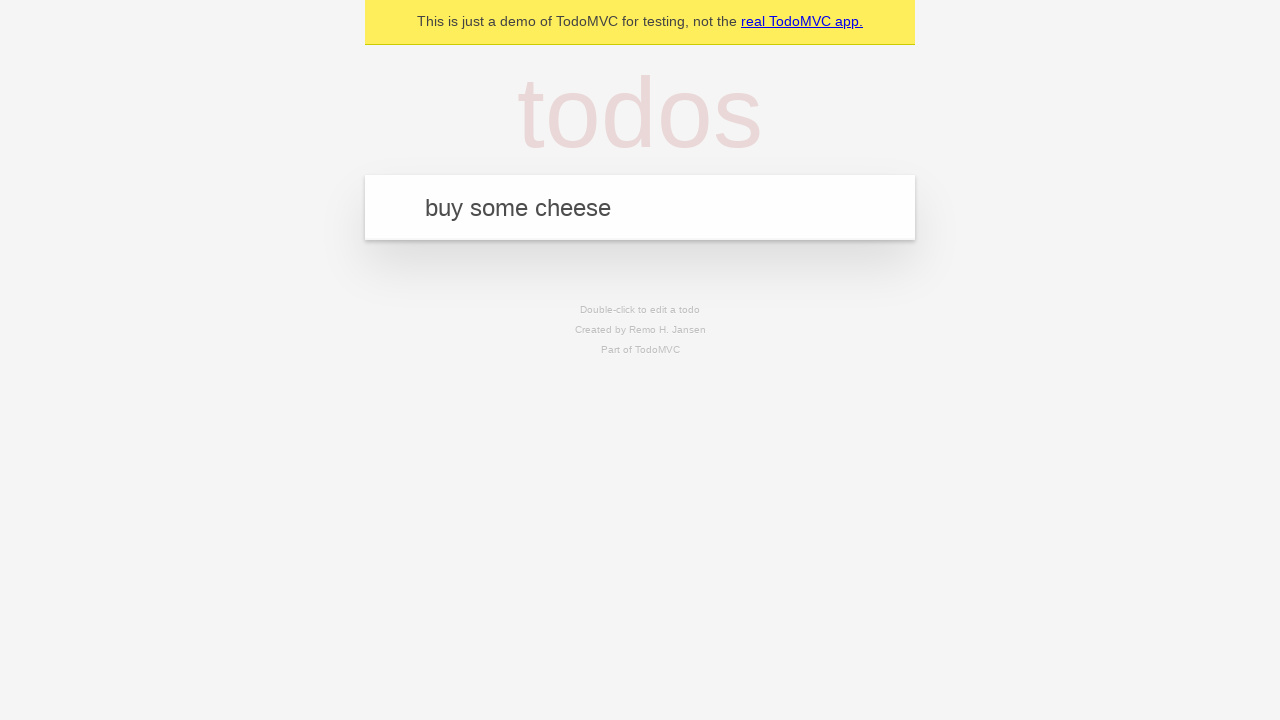

Pressed Enter to add first todo on internal:attr=[placeholder="What needs to be done?"i]
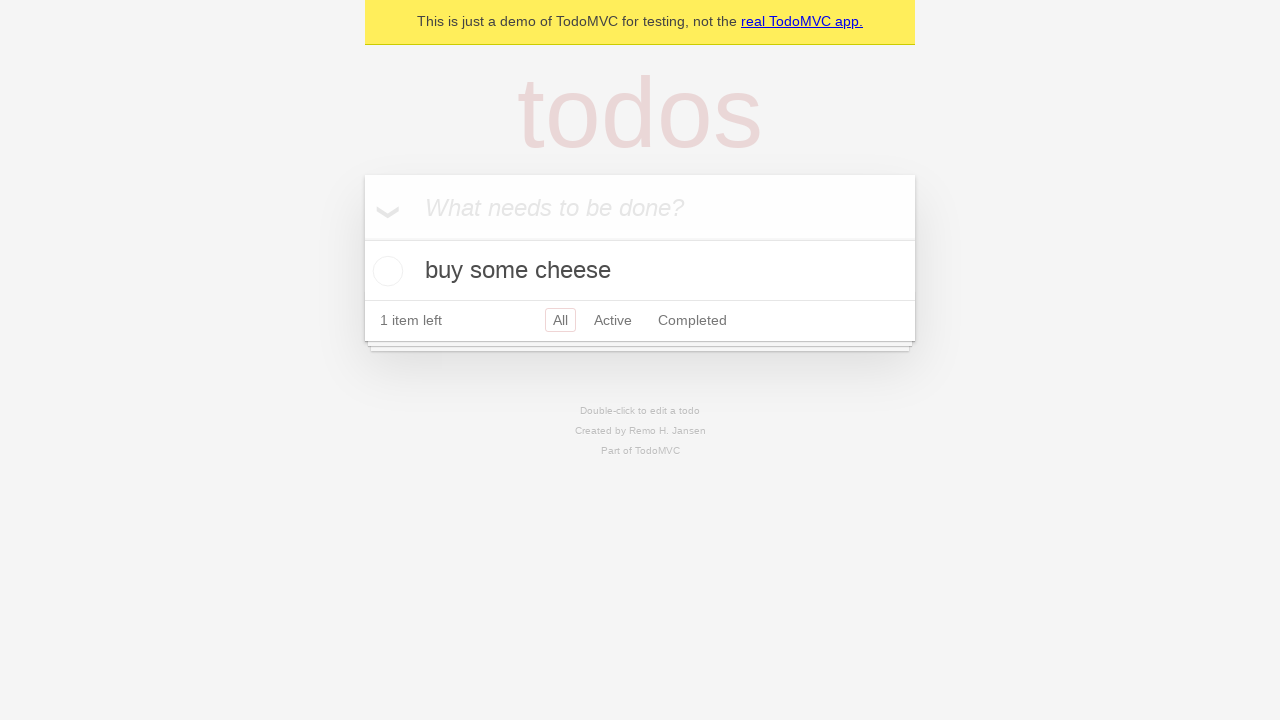

Filled input field with second todo 'feed the cat' on internal:attr=[placeholder="What needs to be done?"i]
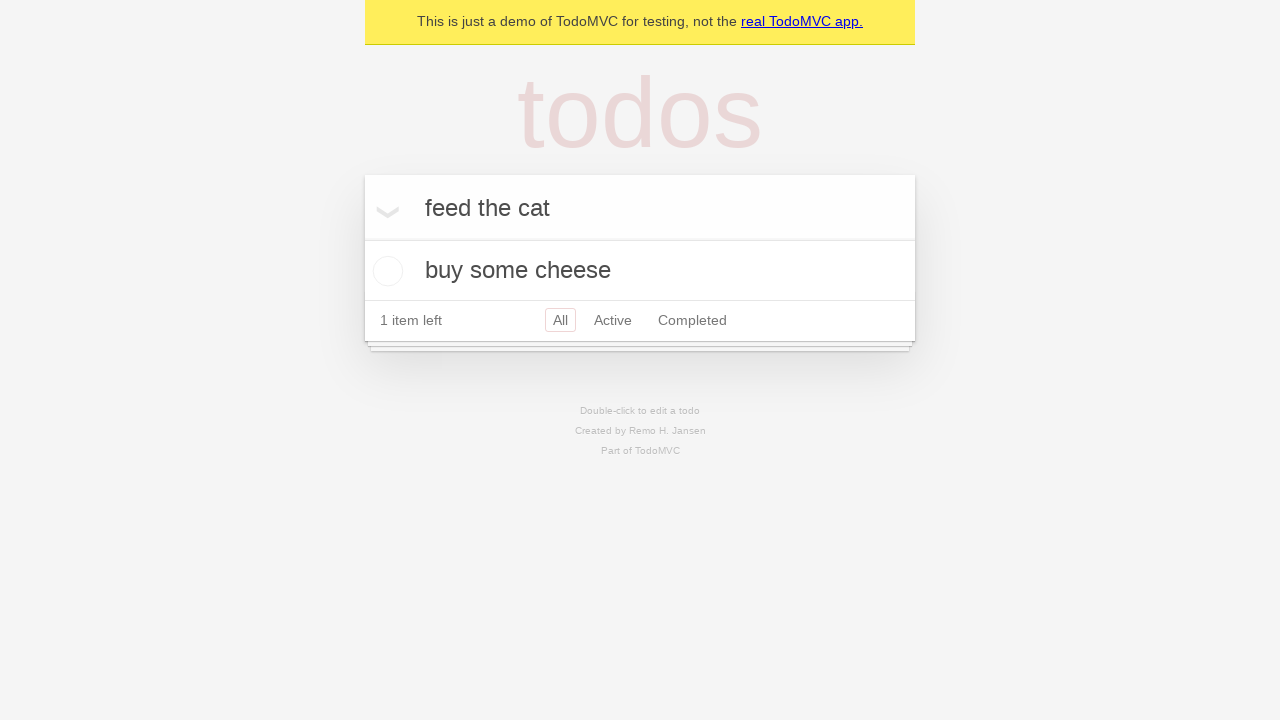

Pressed Enter to add second todo on internal:attr=[placeholder="What needs to be done?"i]
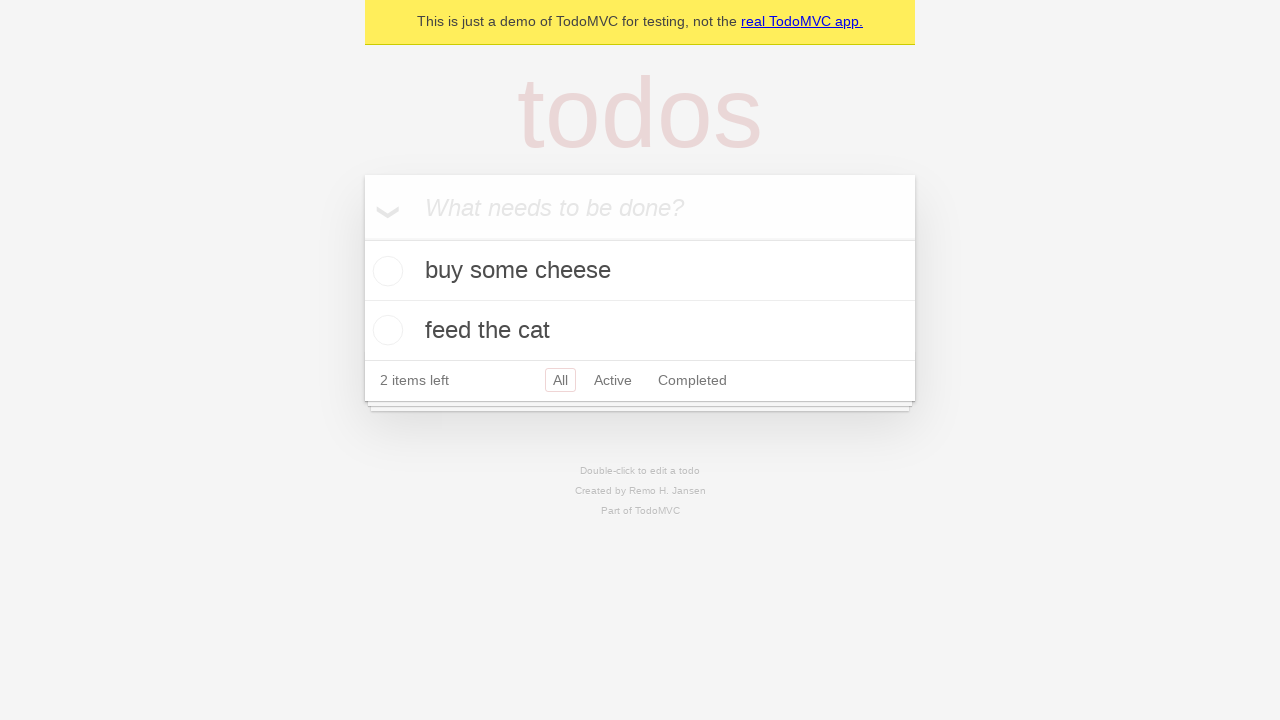

Filled input field with third todo 'book a doctors appointment' on internal:attr=[placeholder="What needs to be done?"i]
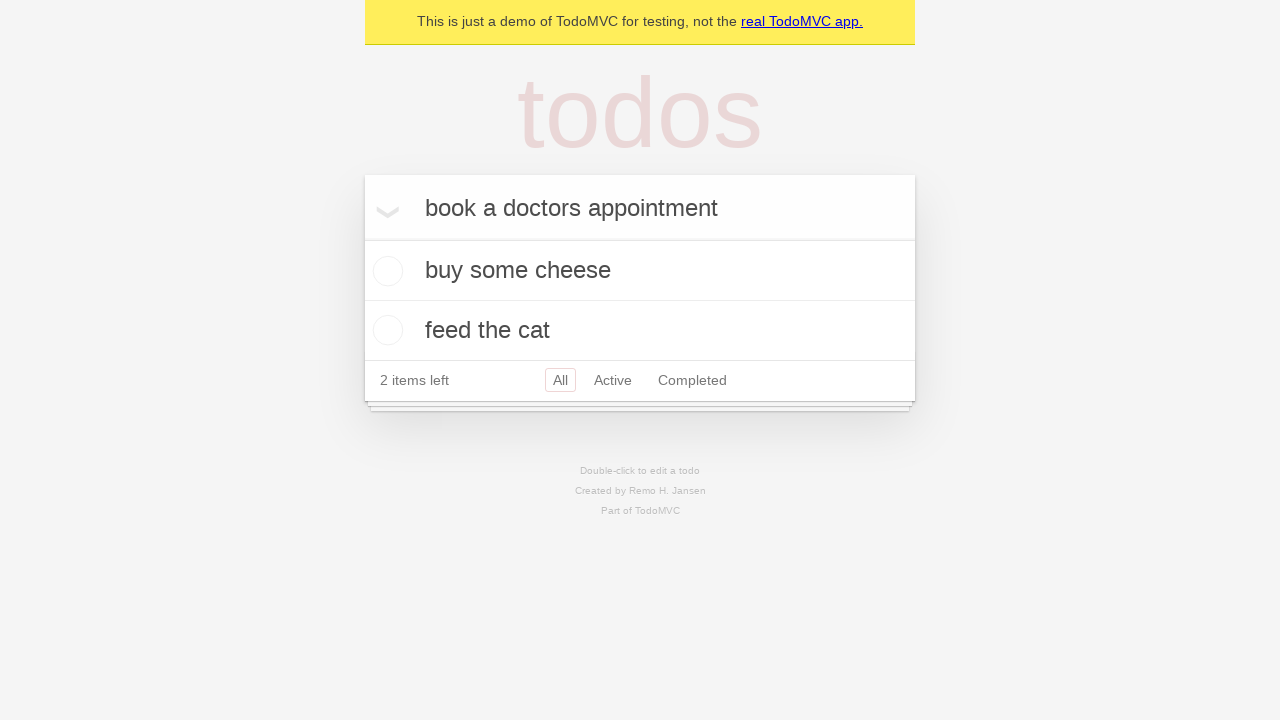

Pressed Enter to add third todo on internal:attr=[placeholder="What needs to be done?"i]
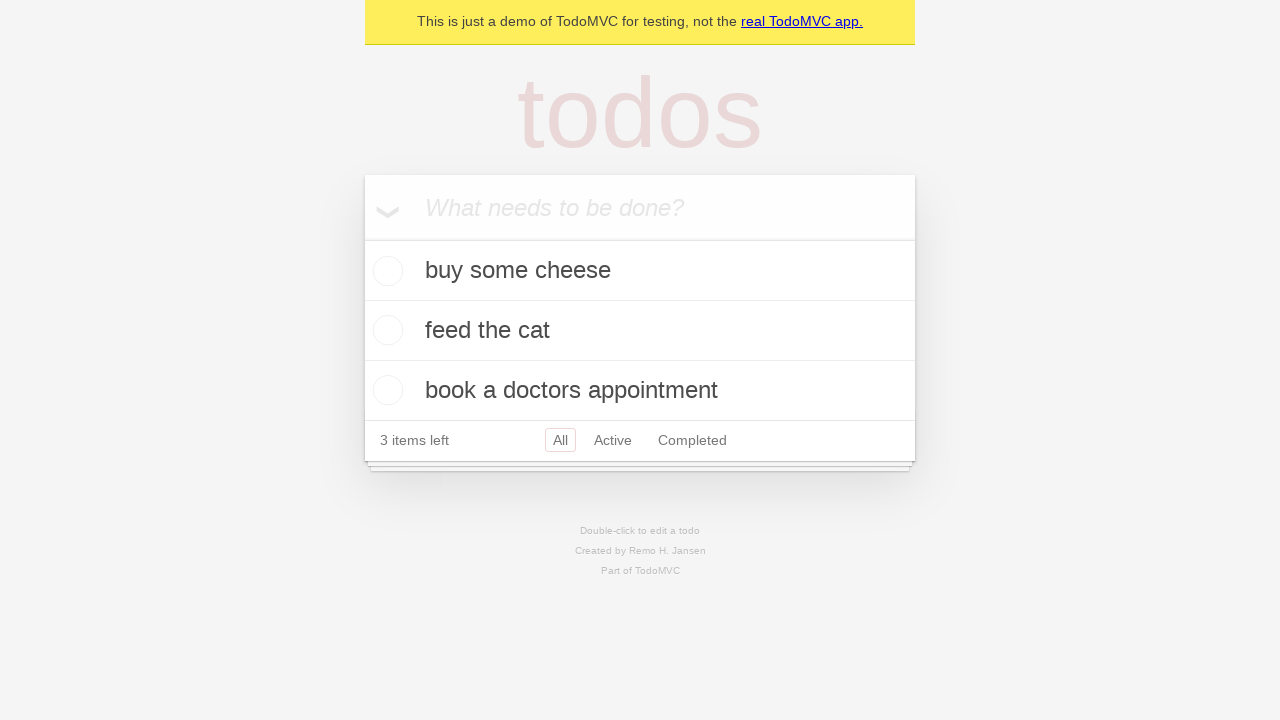

Checked checkbox for second todo to mark it as completed at (385, 330) on internal:testid=[data-testid="todo-item"s] >> nth=1 >> internal:role=checkbox
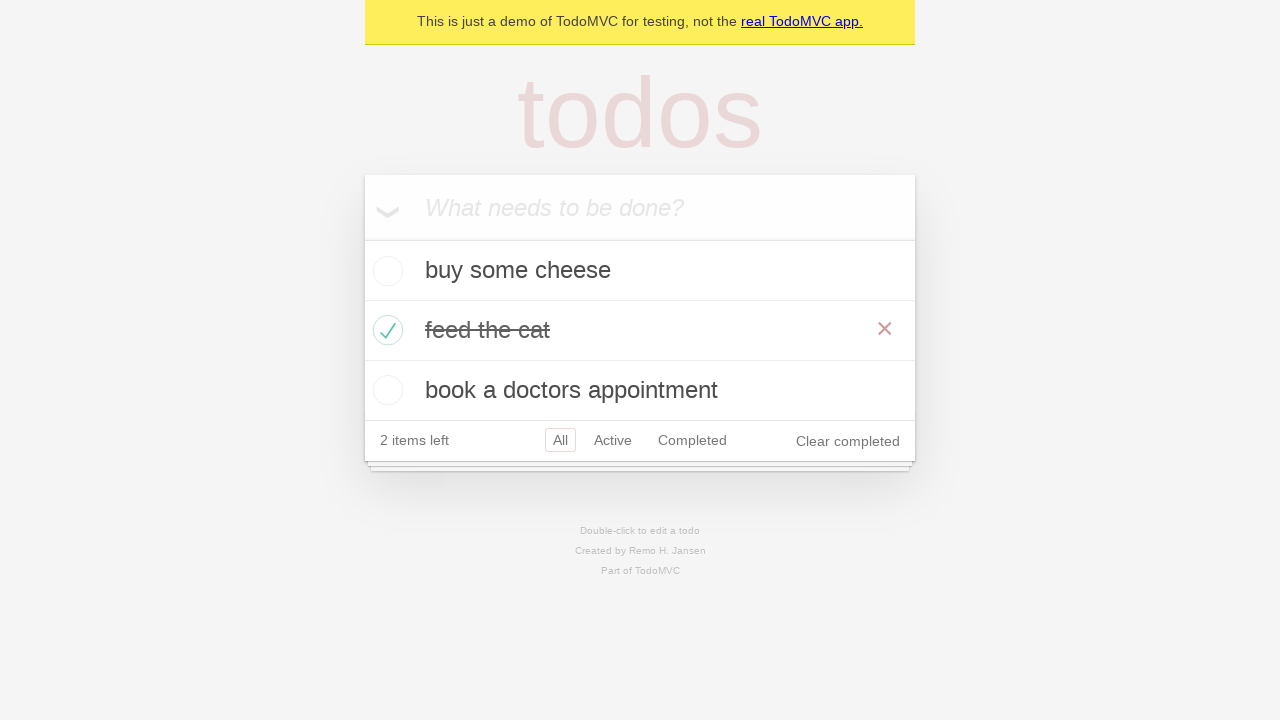

Clicked 'Clear completed' button to remove completed items at (848, 441) on internal:role=button[name="Clear completed"i]
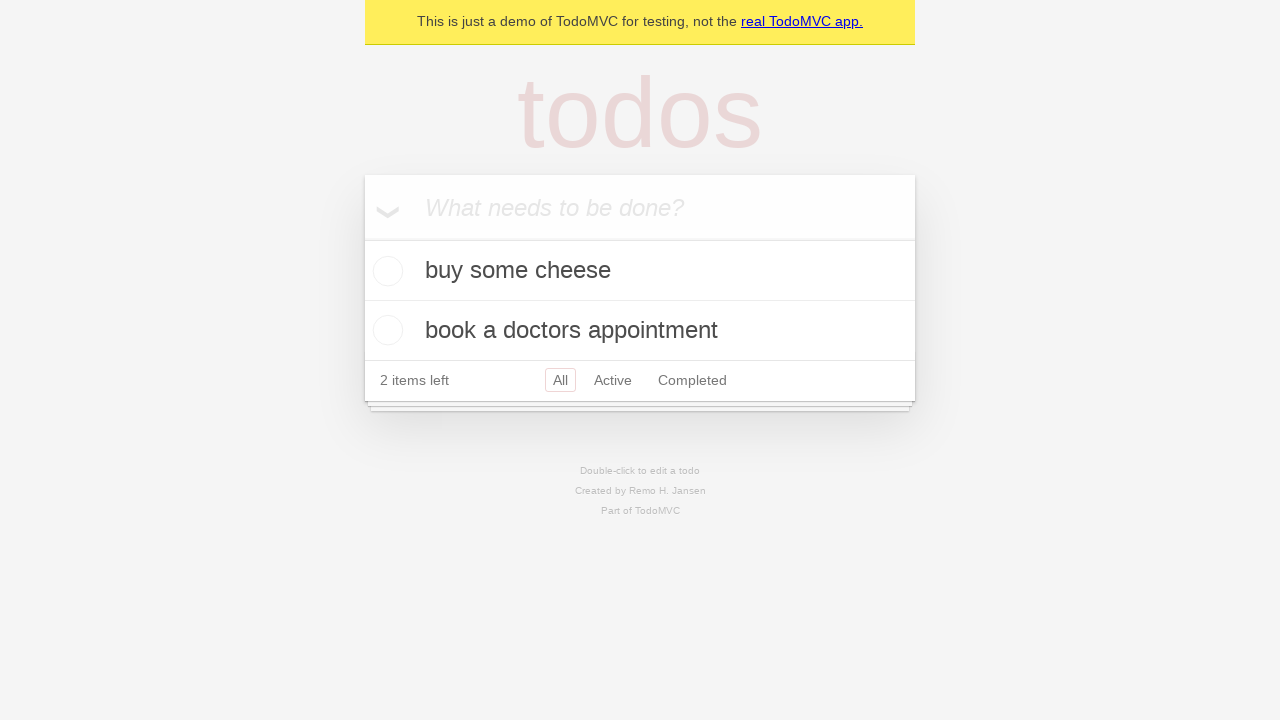

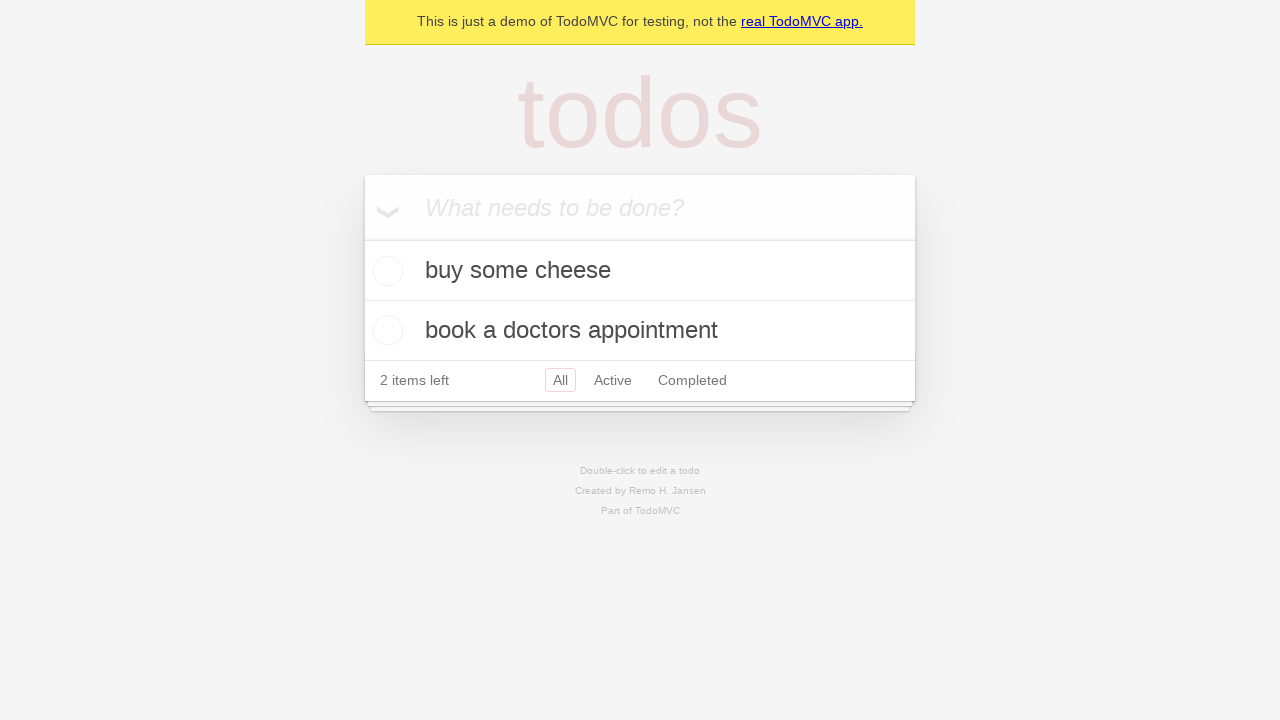